Tests adding a MacBook Air laptop to the shopping cart on the Demoblaze demo site by navigating through categories, selecting the product, and confirming the addition

Starting URL: https://www.demoblaze.com/

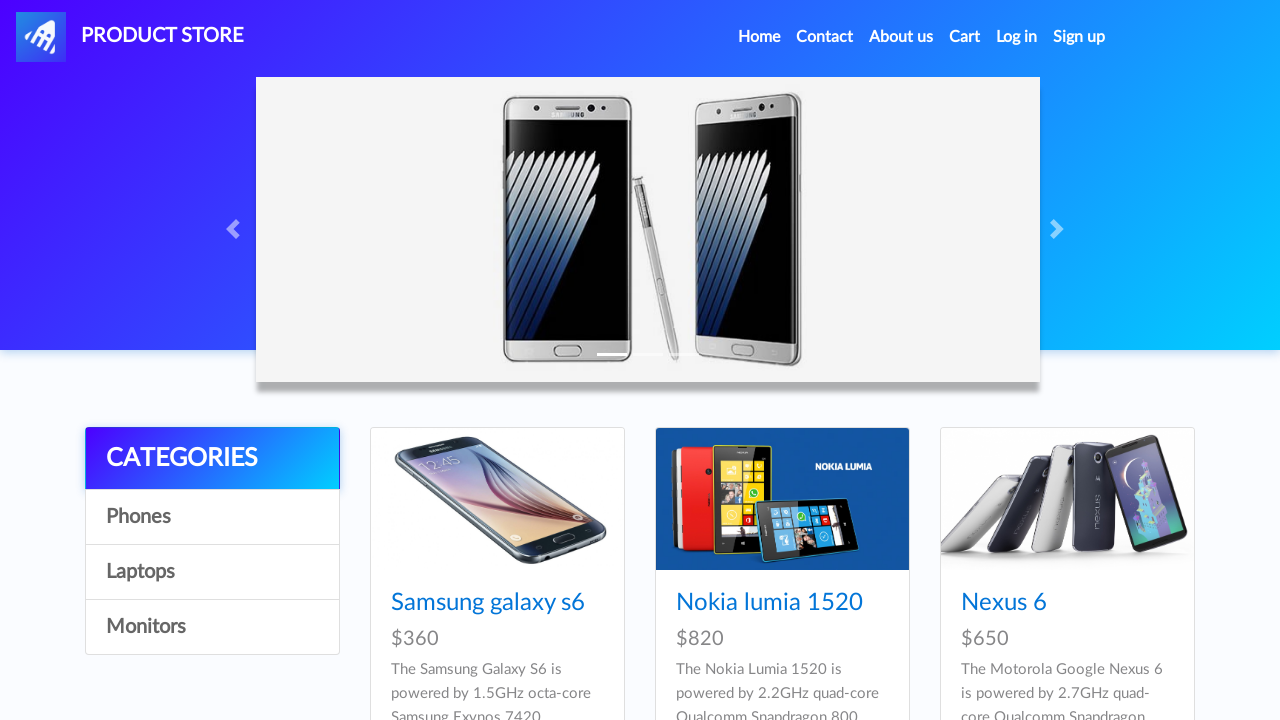

Clicked on Laptops category at (212, 572) on text=Laptops
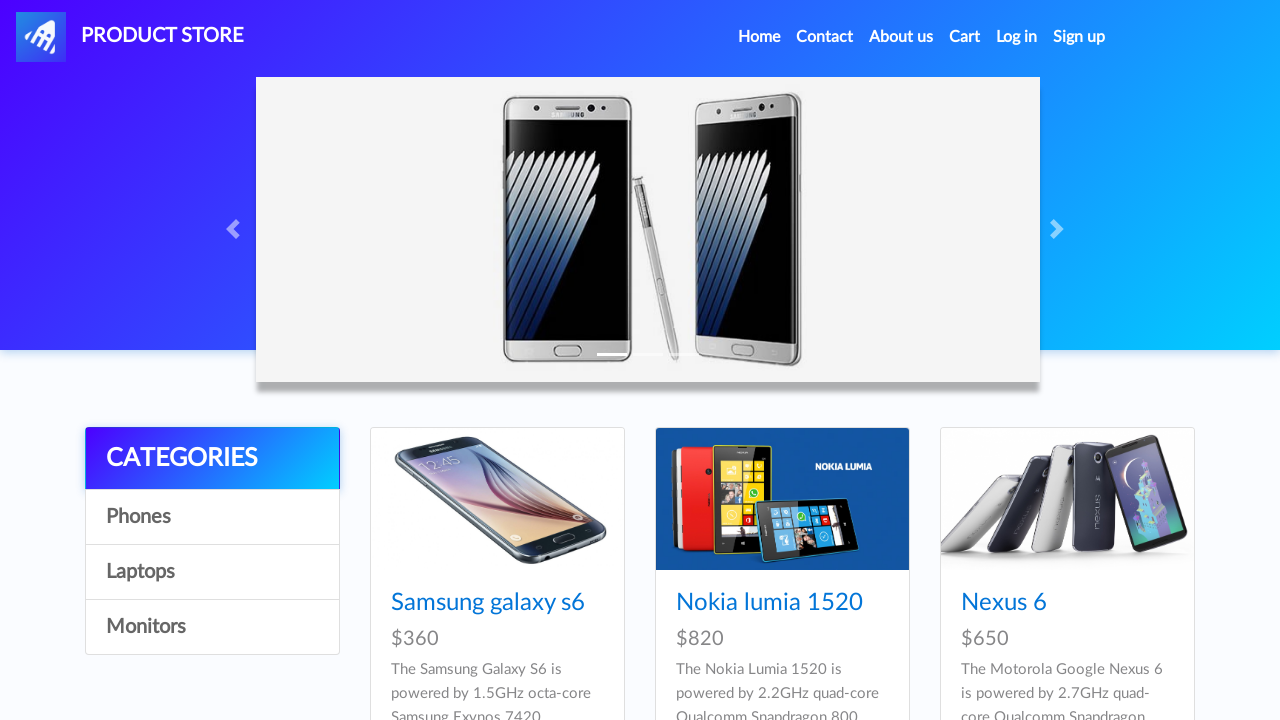

Waited for products to load
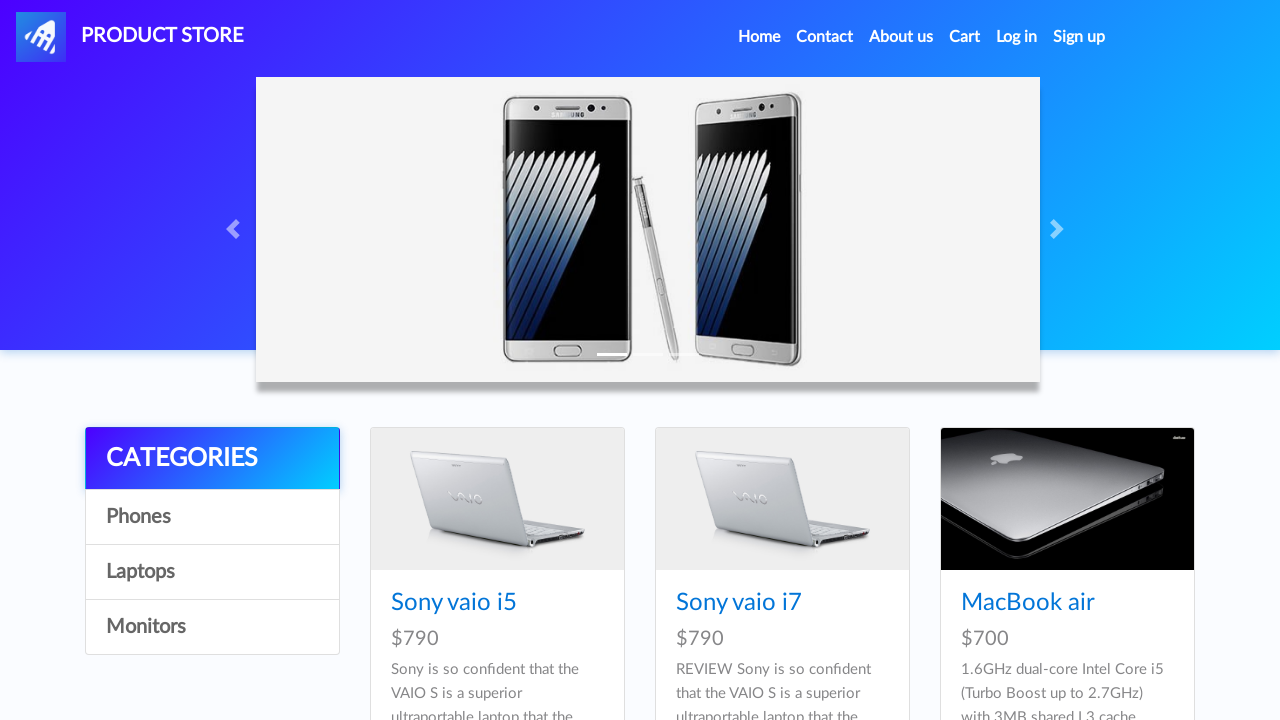

Clicked on MacBook Air product at (1028, 603) on text=MacBook air
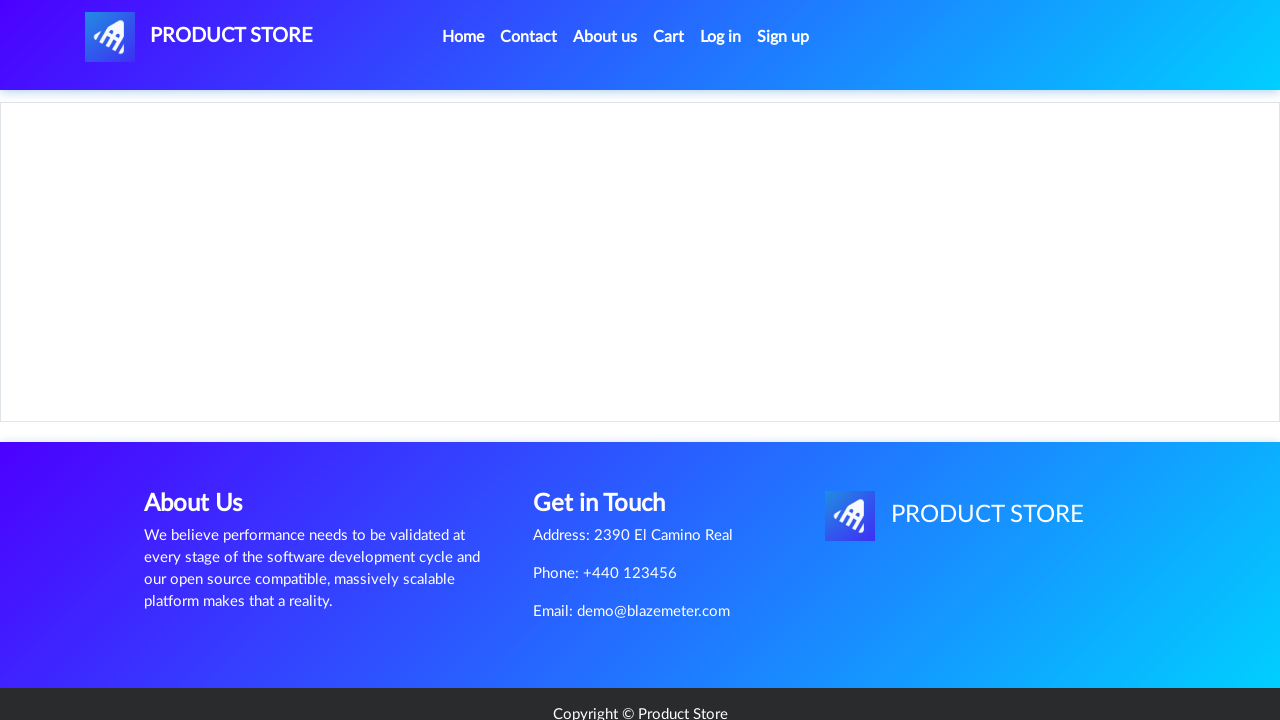

Waited for product page to load
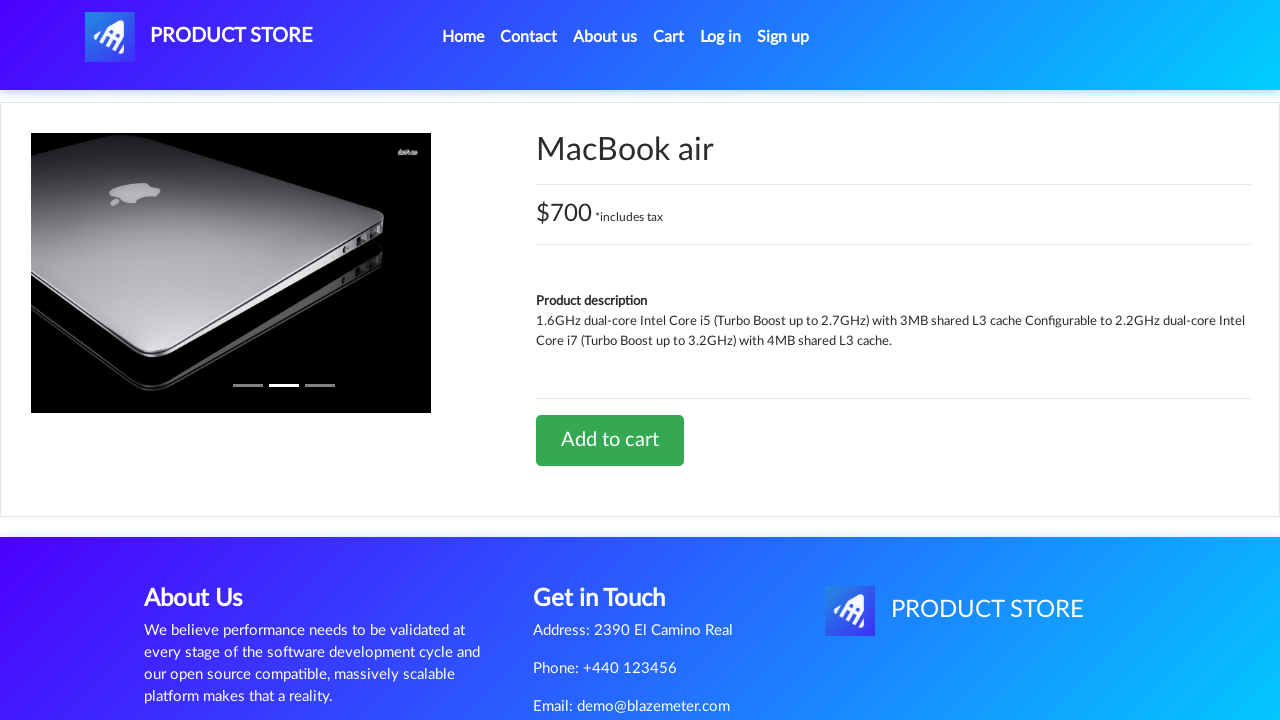

Clicked Add to cart button at (610, 440) on text=Add to cart
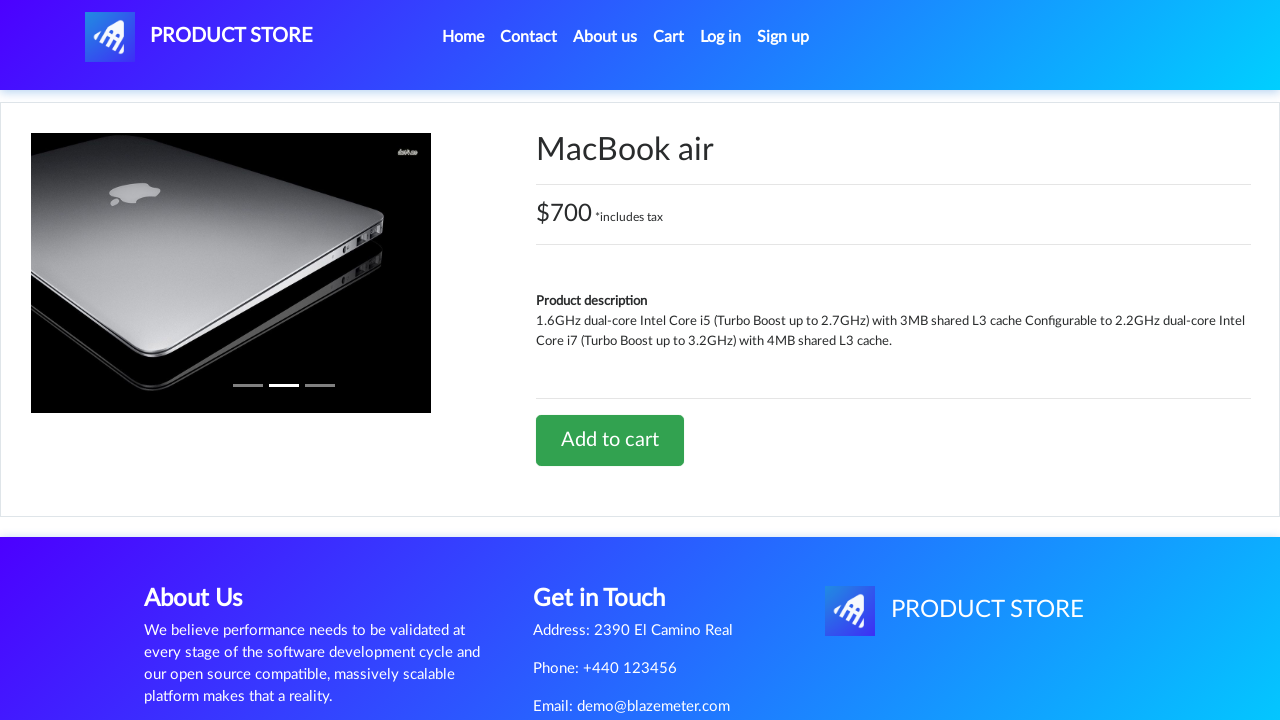

Set up dialog handler to accept alerts
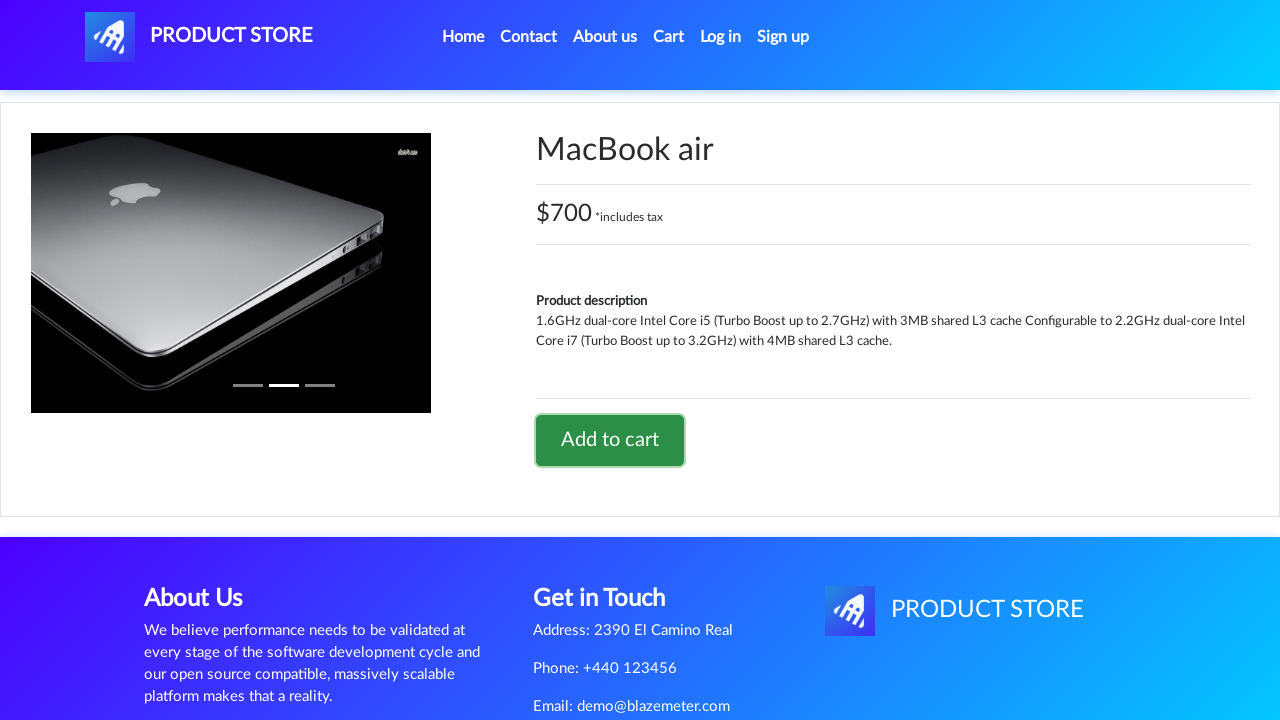

Waited for alert to be processed
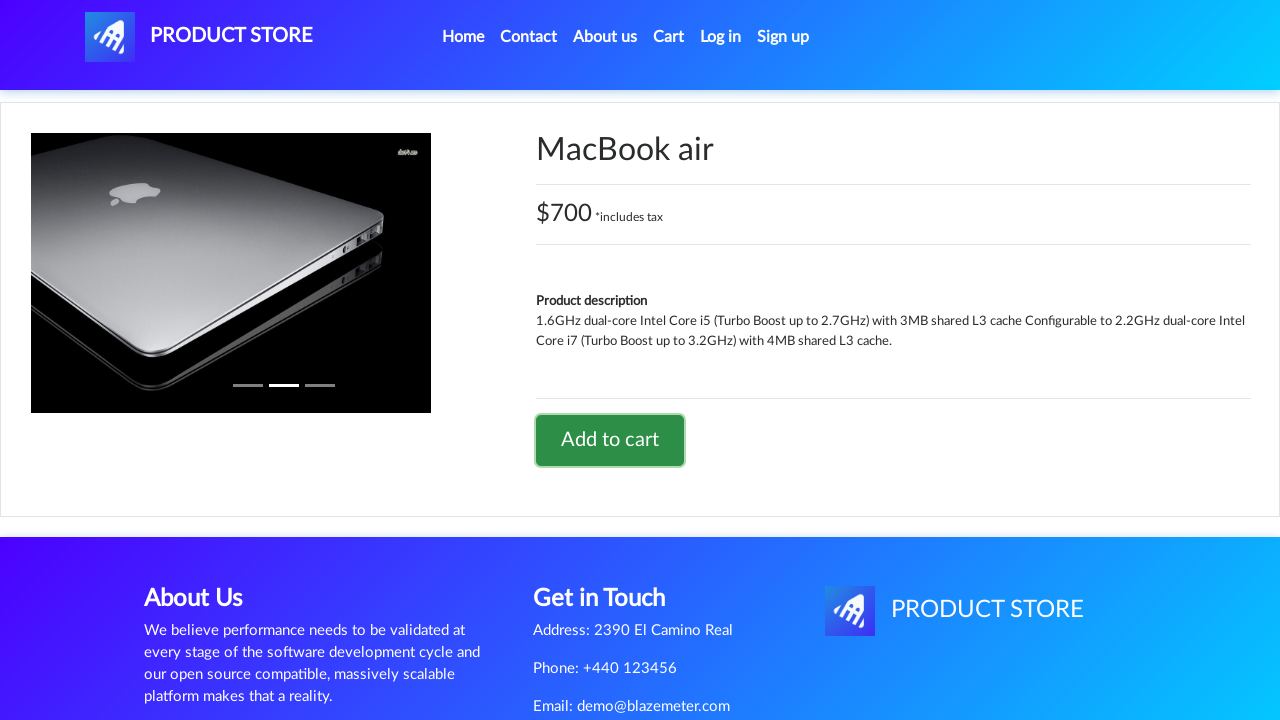

Clicked on Cart to view added items at (669, 37) on text=Cart
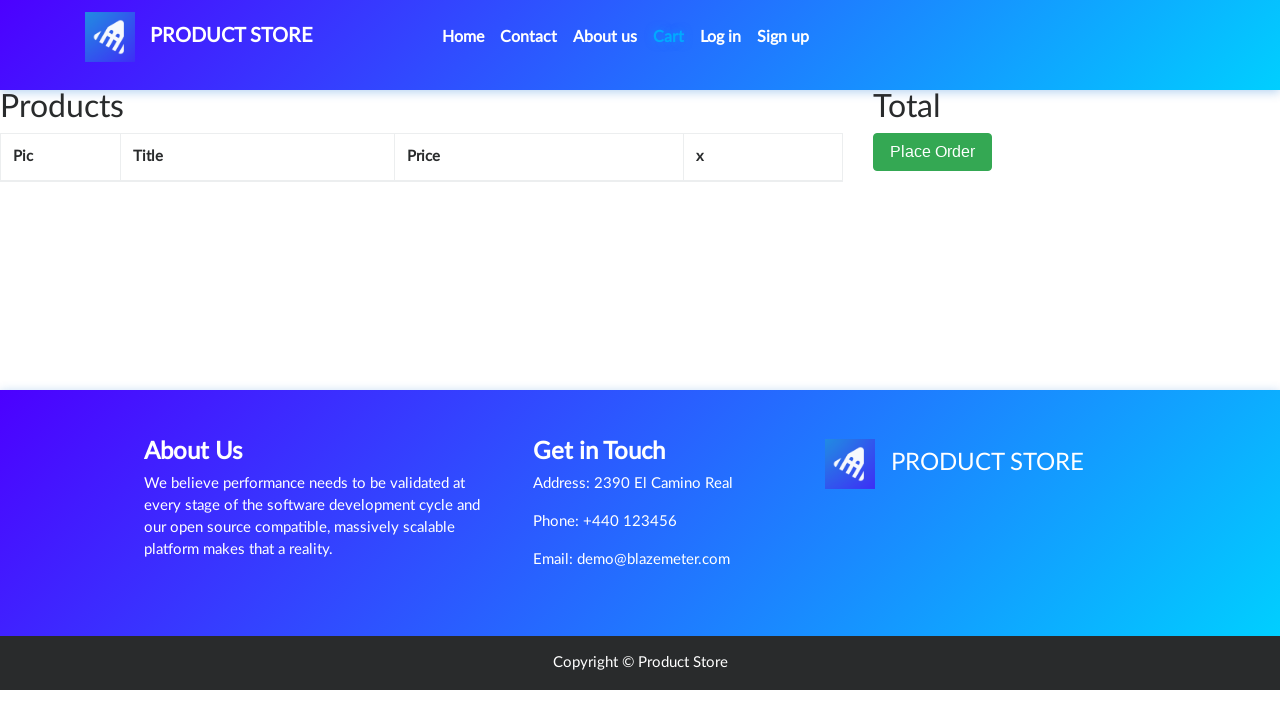

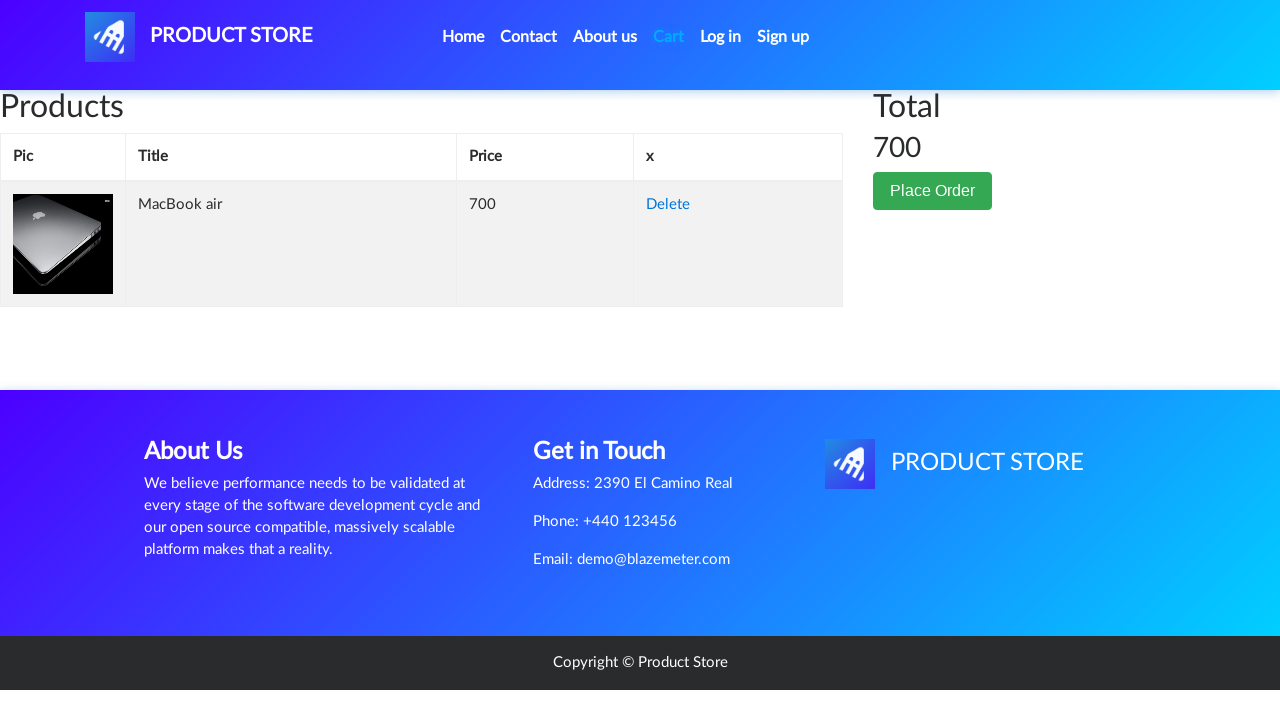